Creates a new paste on Pastebin by entering paste content, selecting Bash syntax highlighting, setting 10-minute expiration, adding a paste name, and submitting the form.

Starting URL: https://pastebin.com

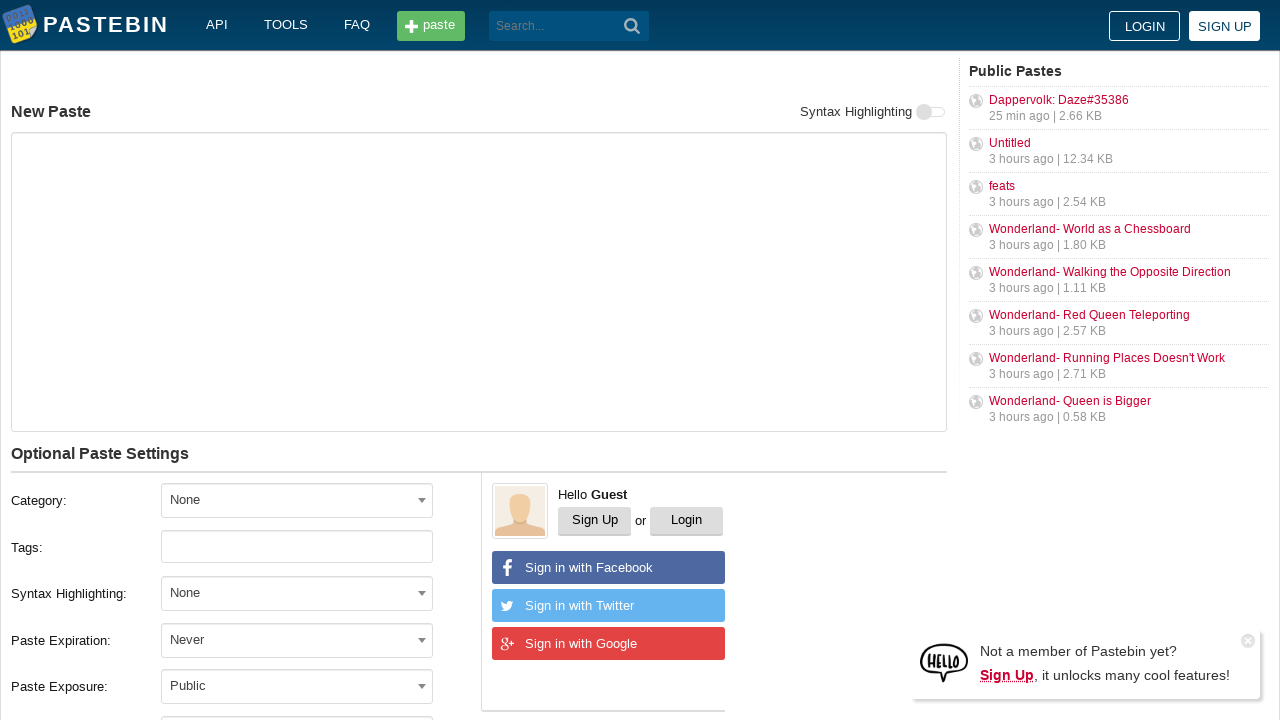

Filled paste content with Bash script on //*[contains(@id, 'postform-text')]
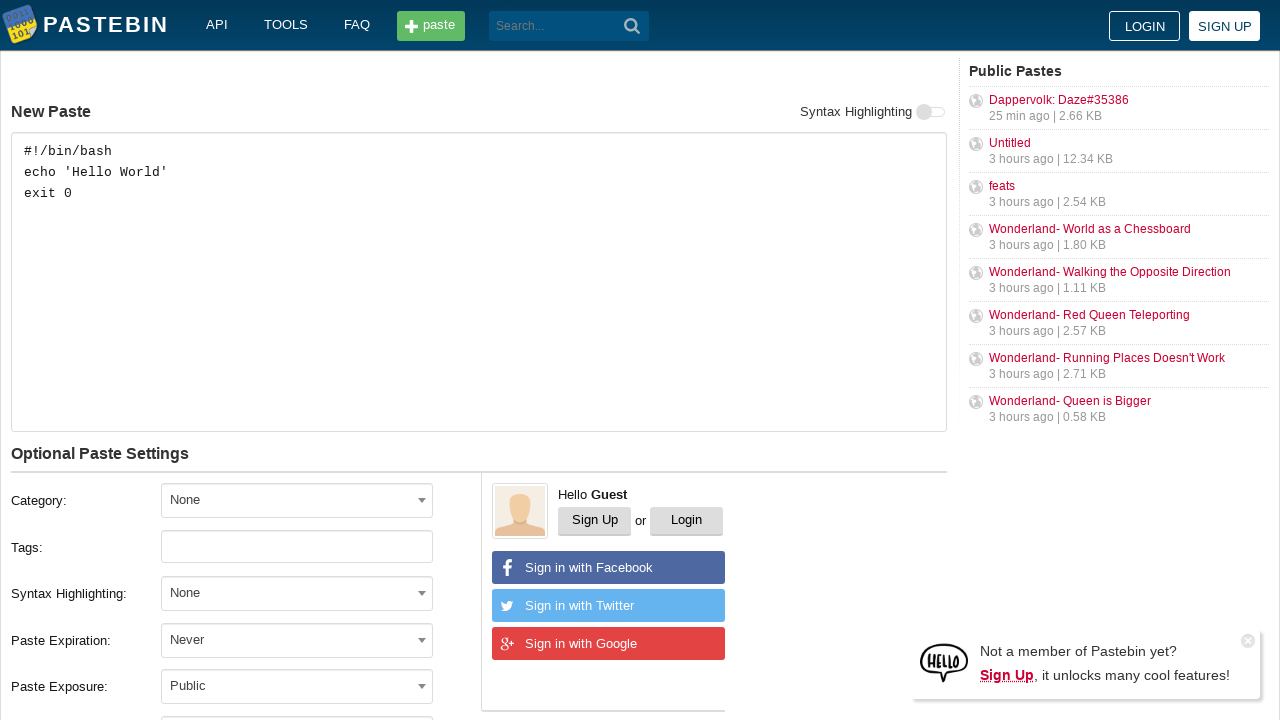

Opened syntax highlighting dropdown menu at (297, 593) on xpath=//*[contains(@id, 'select2-postform-format-container')][text()='None']
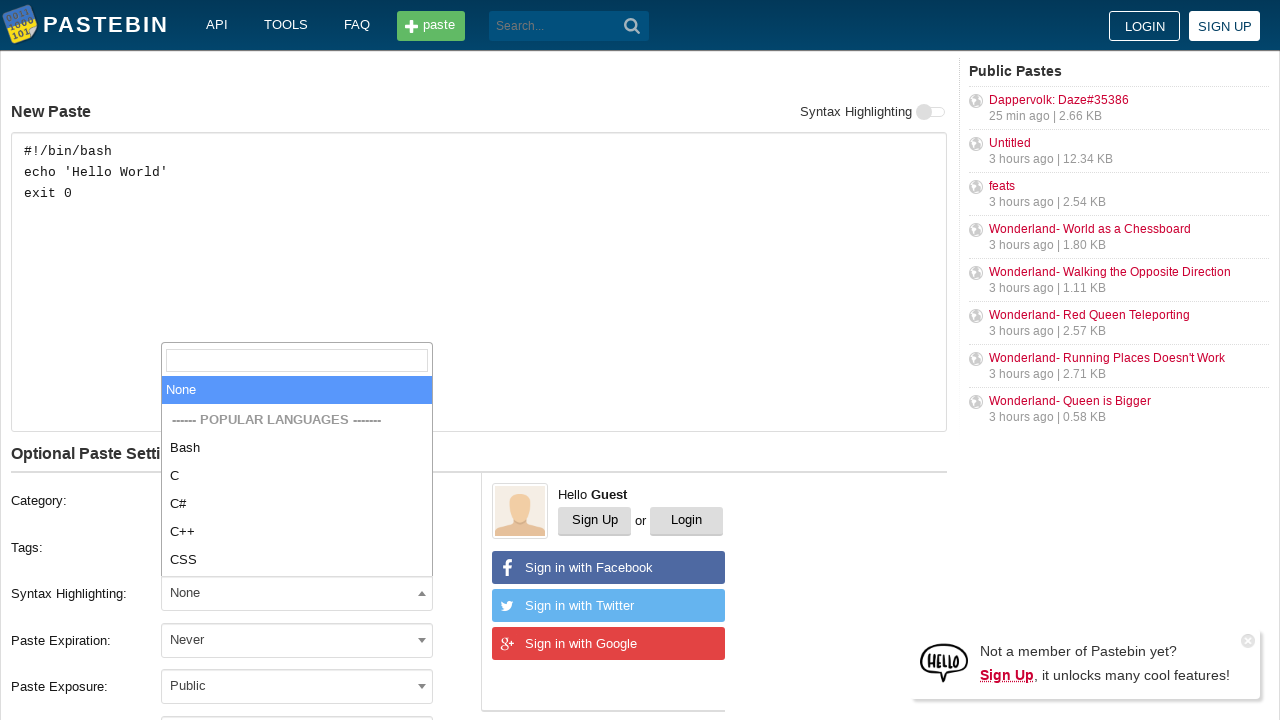

Selected Bash syntax highlighting at (297, 448) on xpath=//*[contains(@class,'select2-results__option')][text()='Bash']
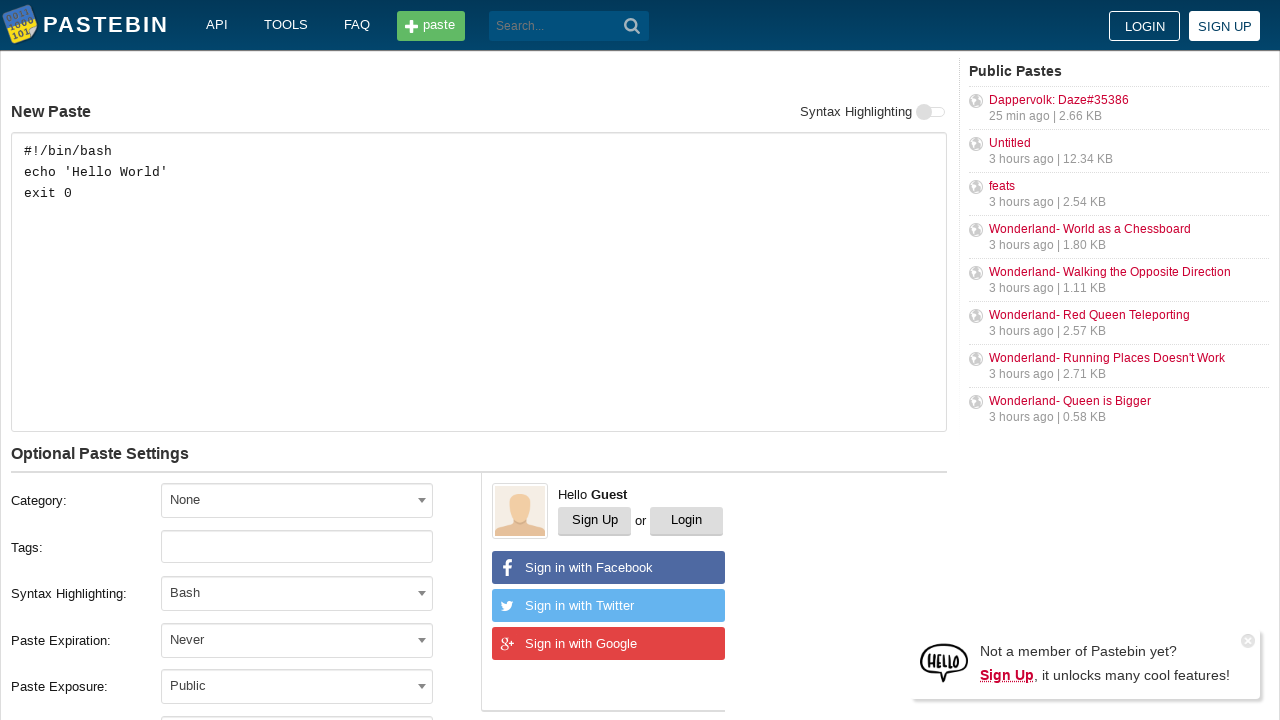

Opened paste expiration dropdown menu at (297, 640) on xpath=//*[contains(@id,'select2-postform-expiration-container')][text()='Never']
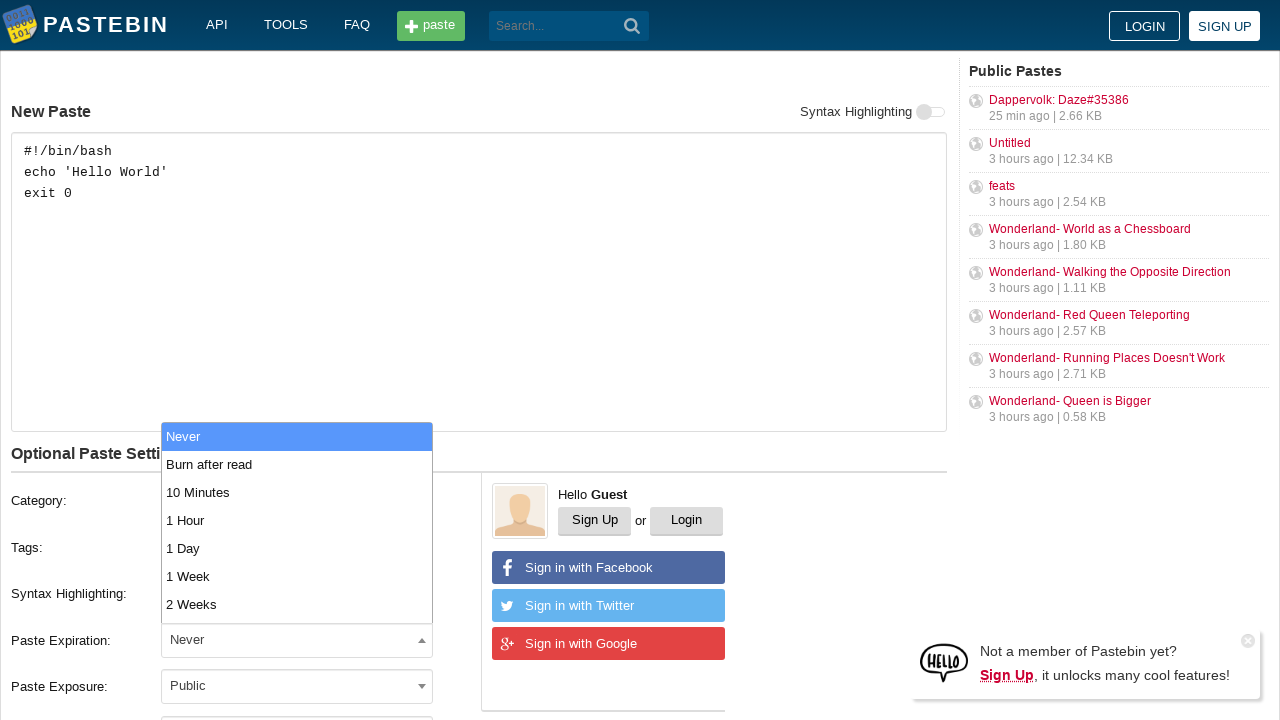

Selected 10 Minutes expiration at (297, 492) on xpath=//*[contains(@class,'select2-results__option')][text()='10 Minutes']
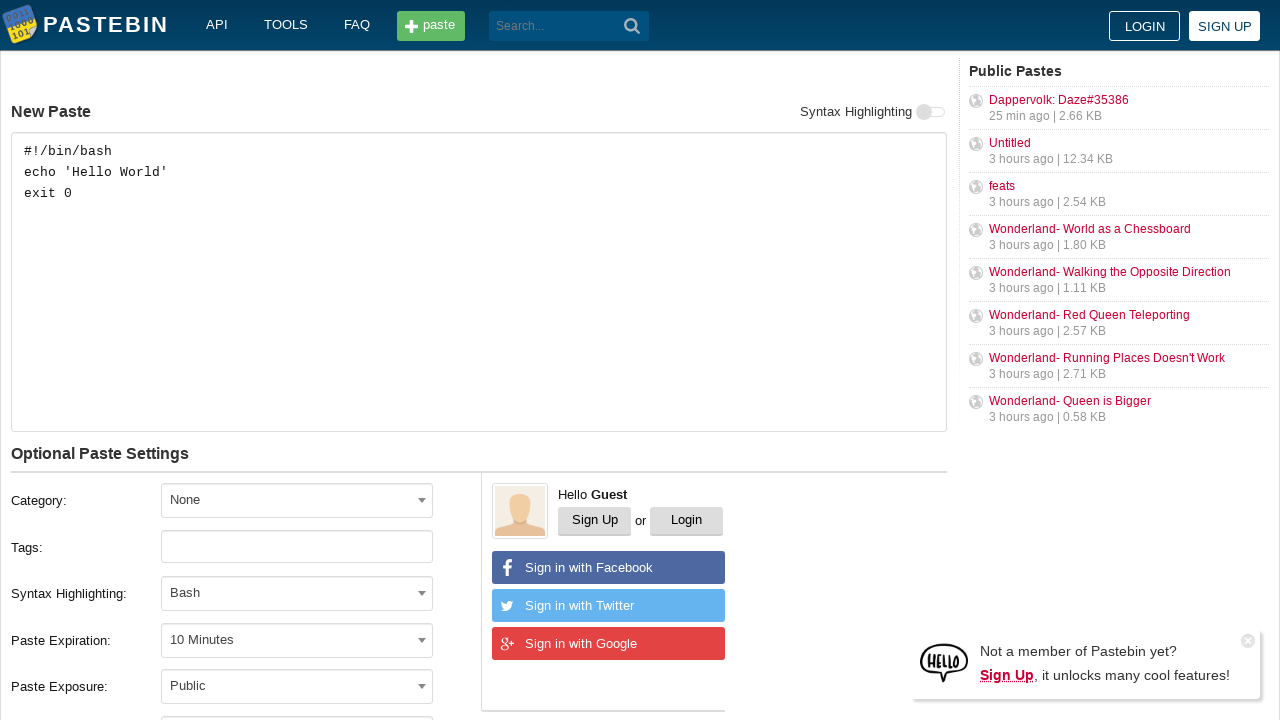

Entered paste name 'Sample Bash Script Test' on //*[contains(@id,'postform-name')]
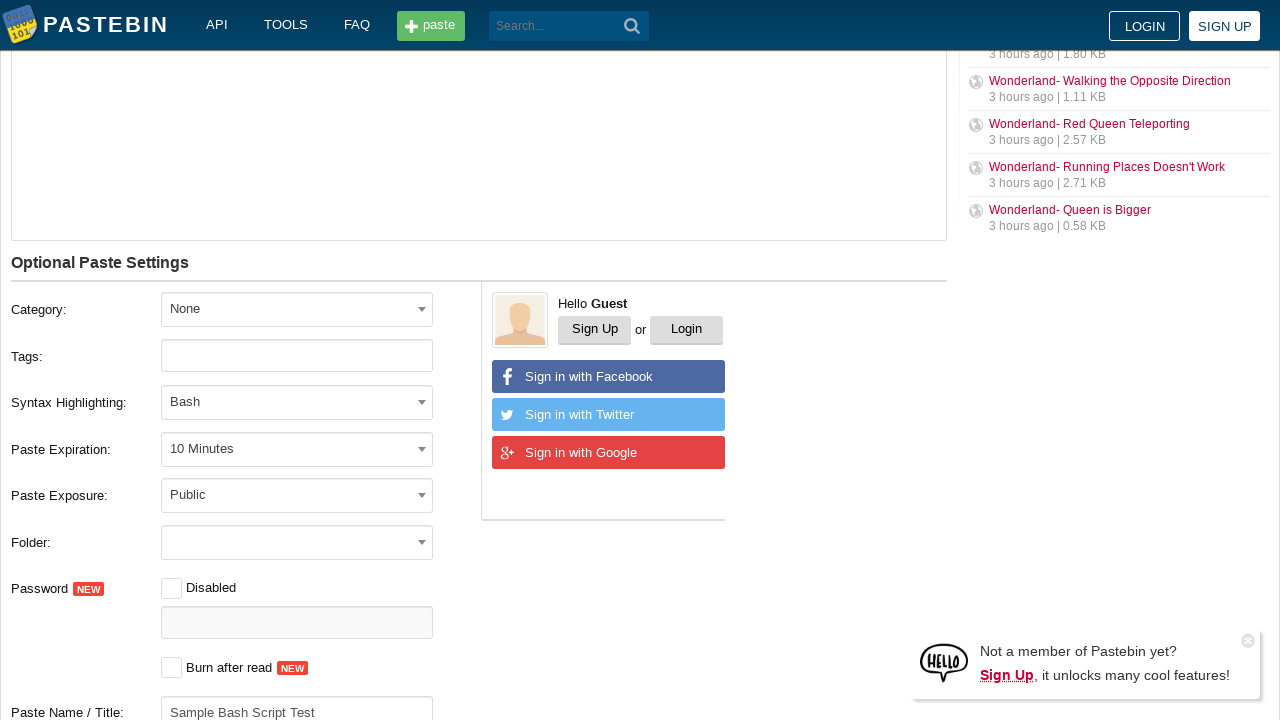

Clicked create new paste button to submit form at (240, 400) on xpath=//*[contains(@class, 'btn -big')]
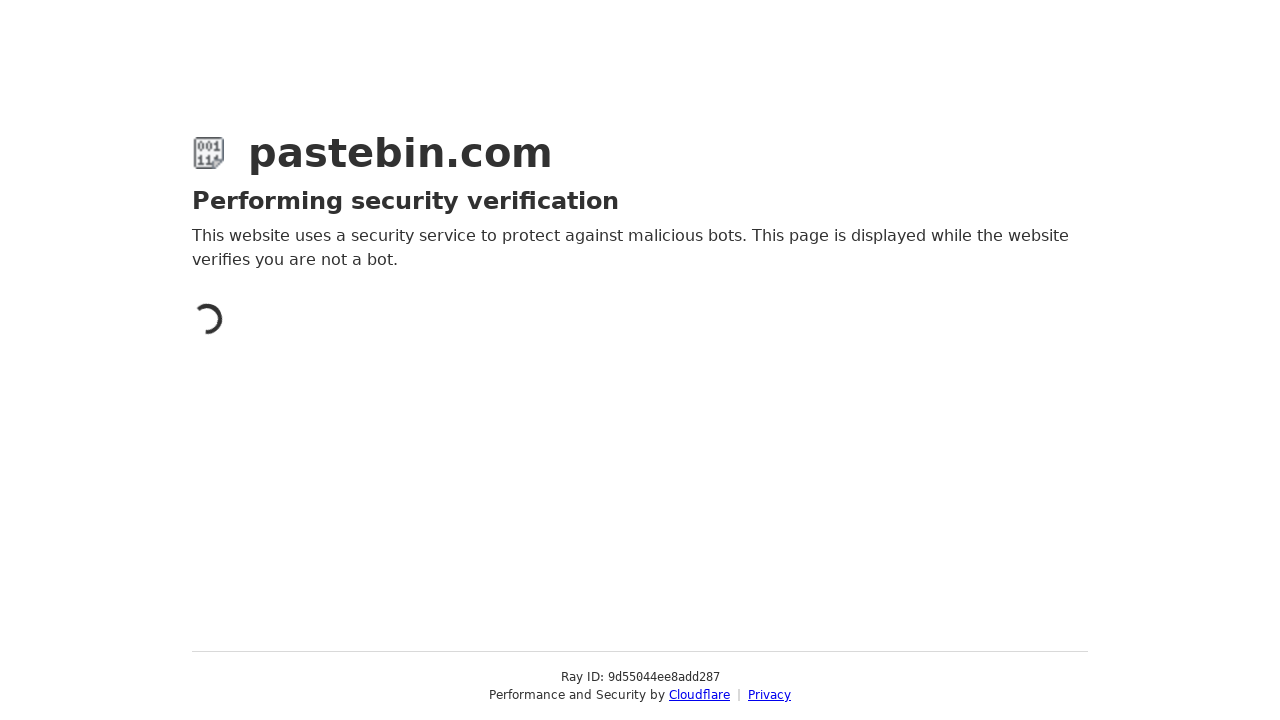

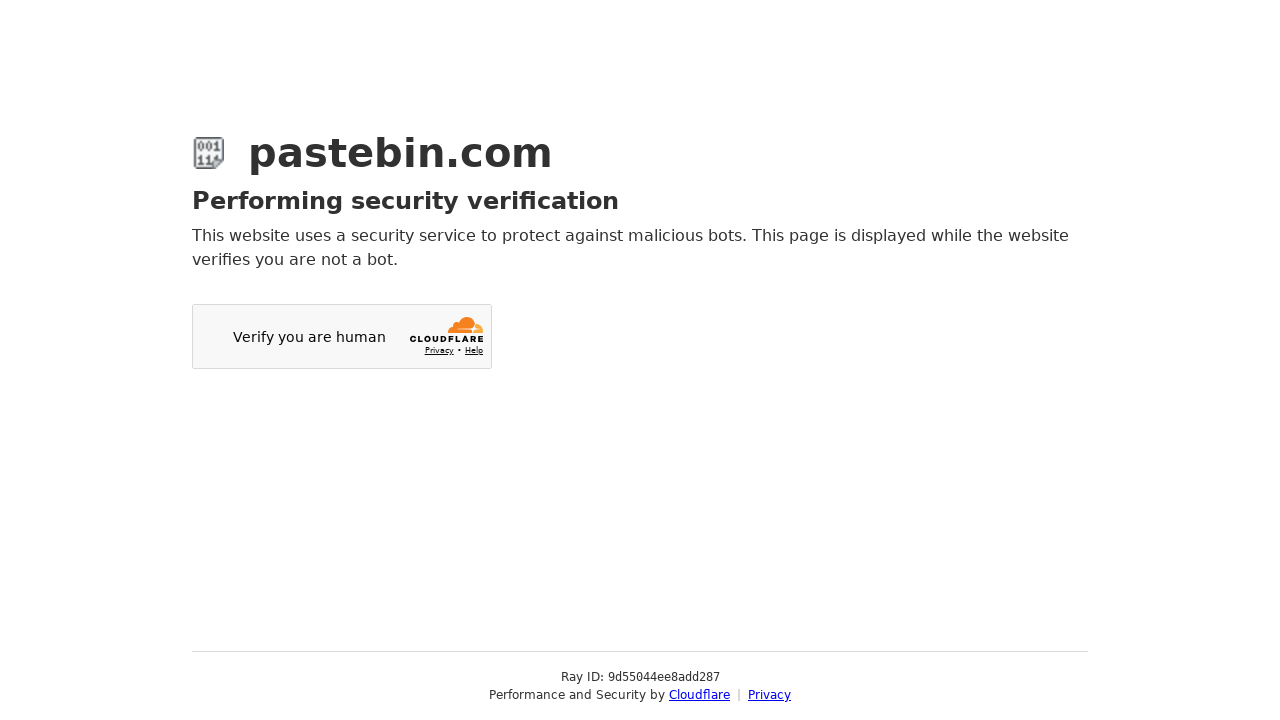